Tests dropdown menu interaction in W3Schools CSS example by switching to iframe and attempting to interact with dropdown elements

Starting URL: https://www.w3schools.com/css/tryit.asp?filename=trycss_dropdown_button

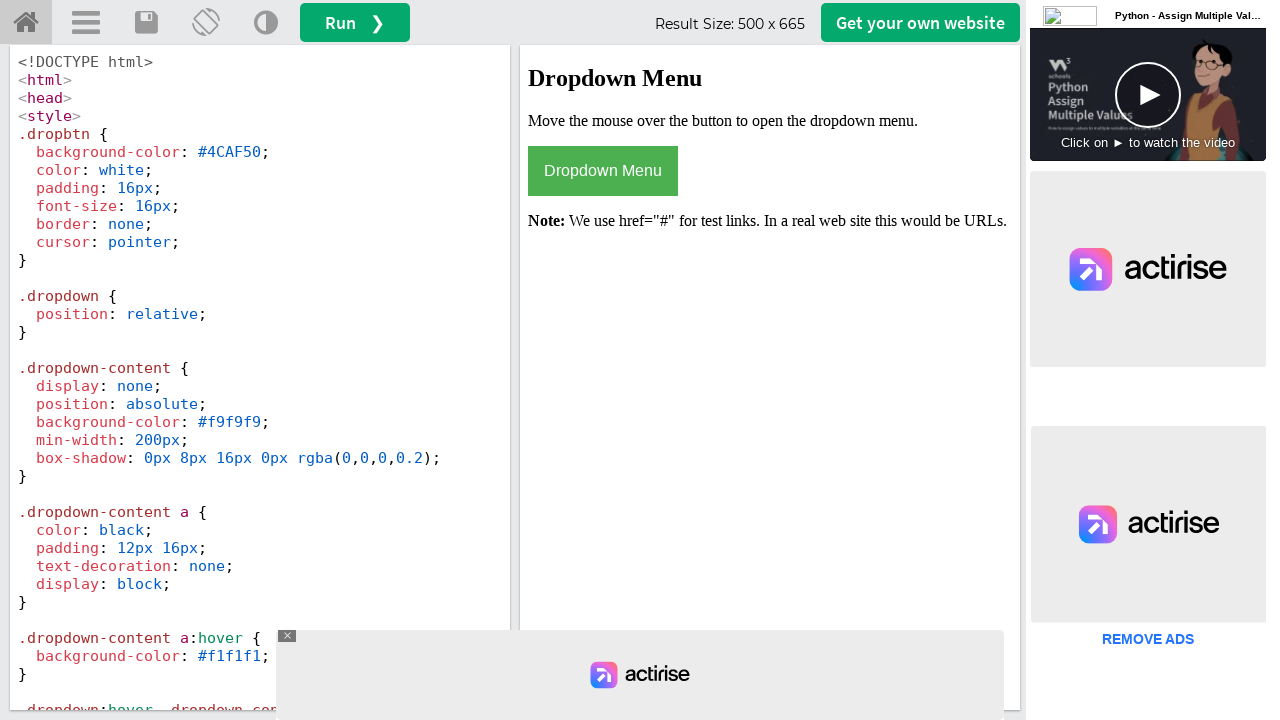

Located iframe with ID 'iframeResult' containing the dropdown example
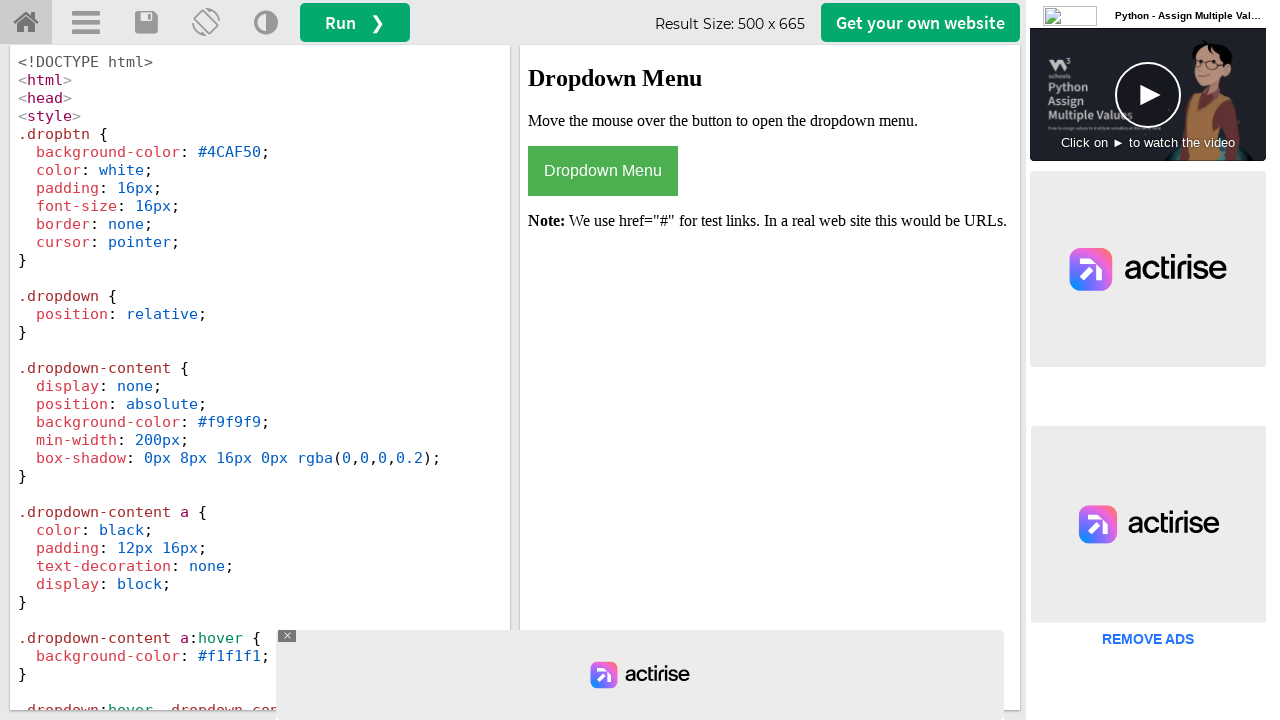

Hovered over dropdown button to reveal menu at (603, 171) on #iframeResult >> internal:control=enter-frame >> .dropdown .dropbtn
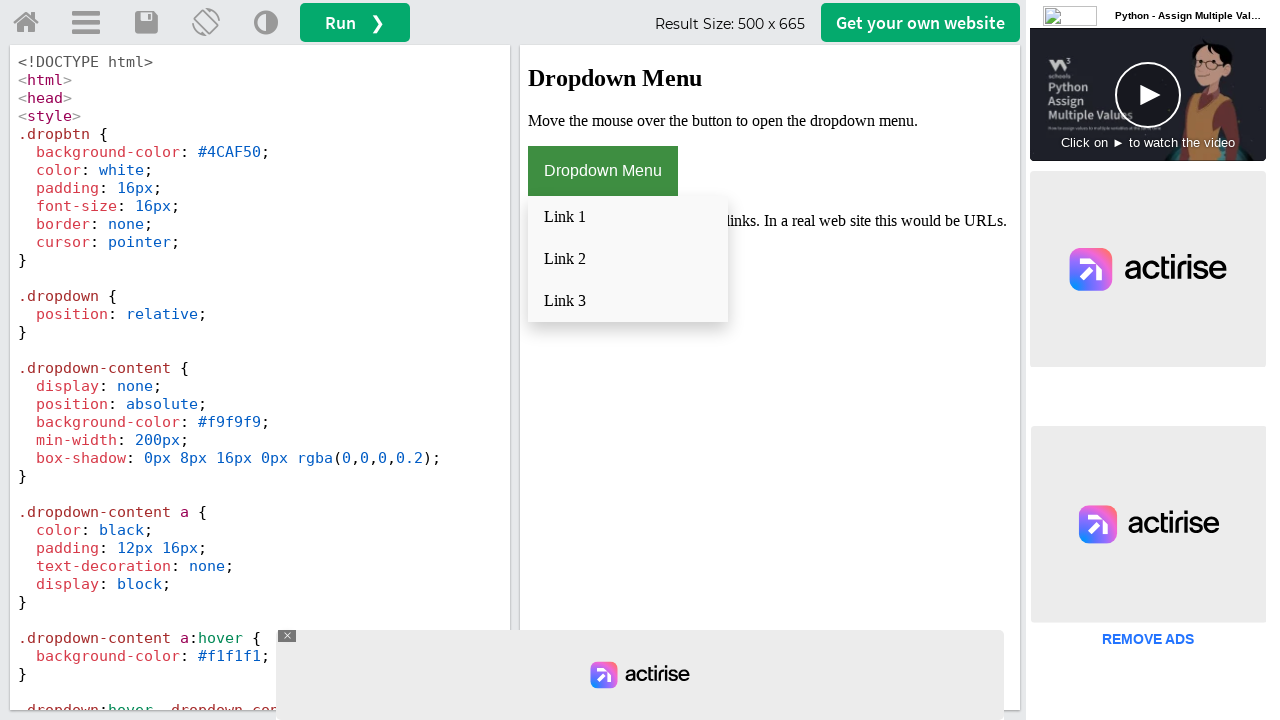

Clicked on Link 2 in the dropdown menu at (628, 259) on #iframeResult >> internal:control=enter-frame >> .dropdown-content a:nth-of-type
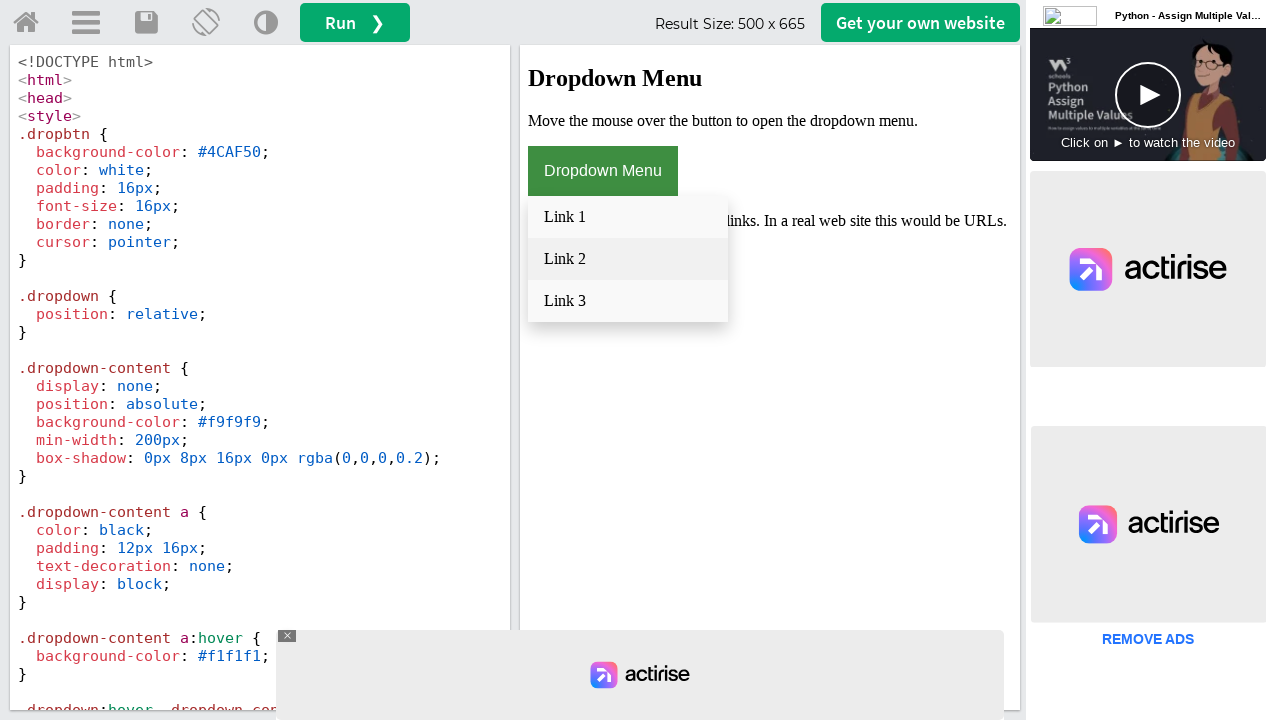

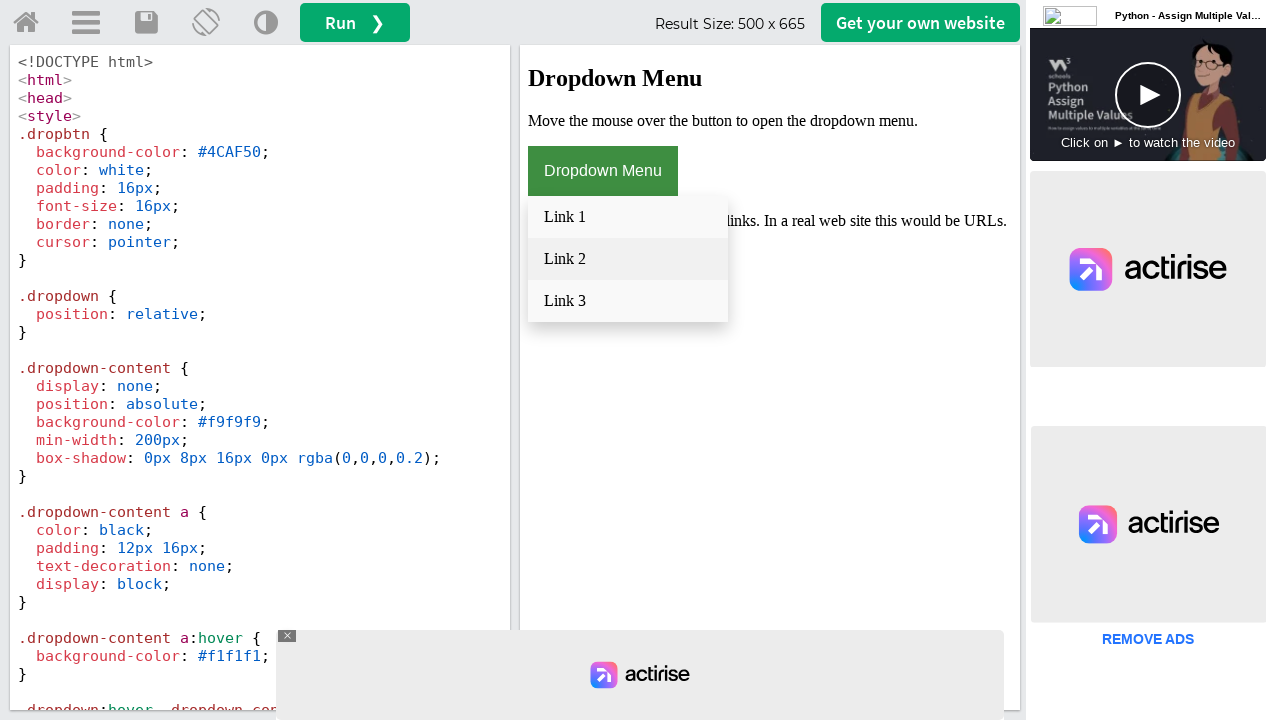